Tests a registration flow by entering an email on the landing page, proceeding to the next page, and filling in a first name field

Starting URL: http://demo.automationtesting.in/Index.html

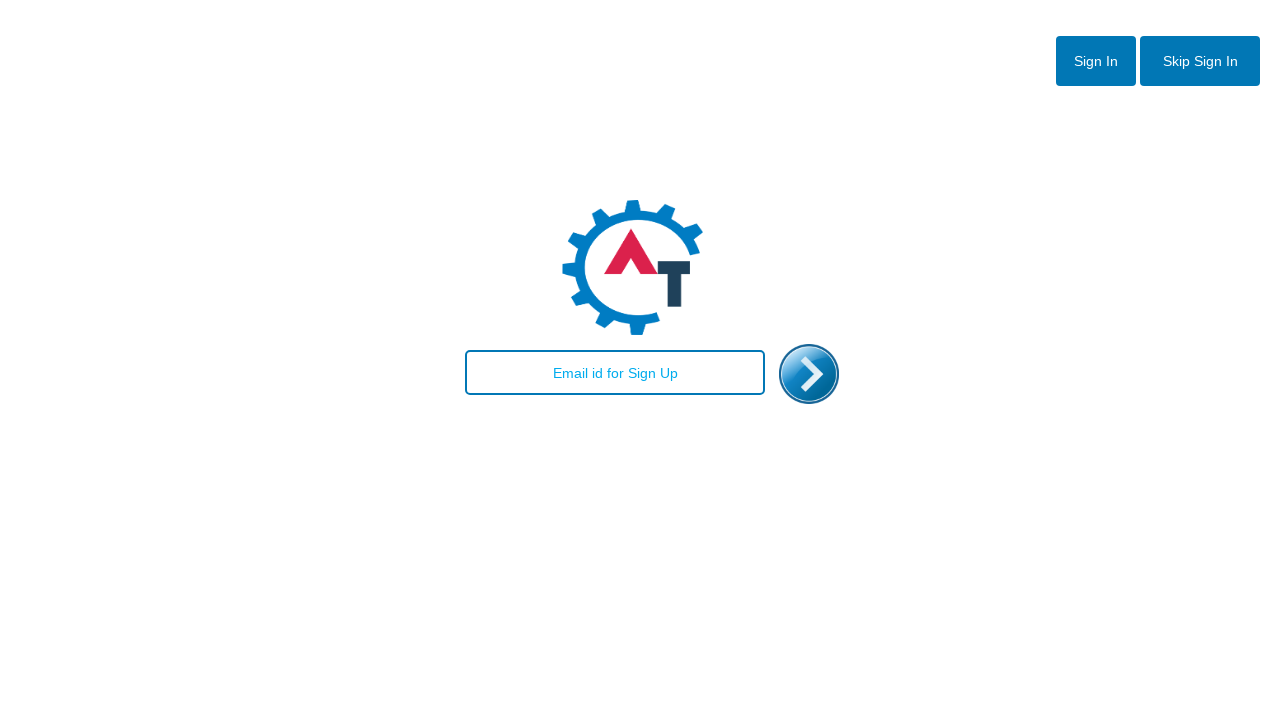

Filled email field with 'test@mail.com' on landing page on #email
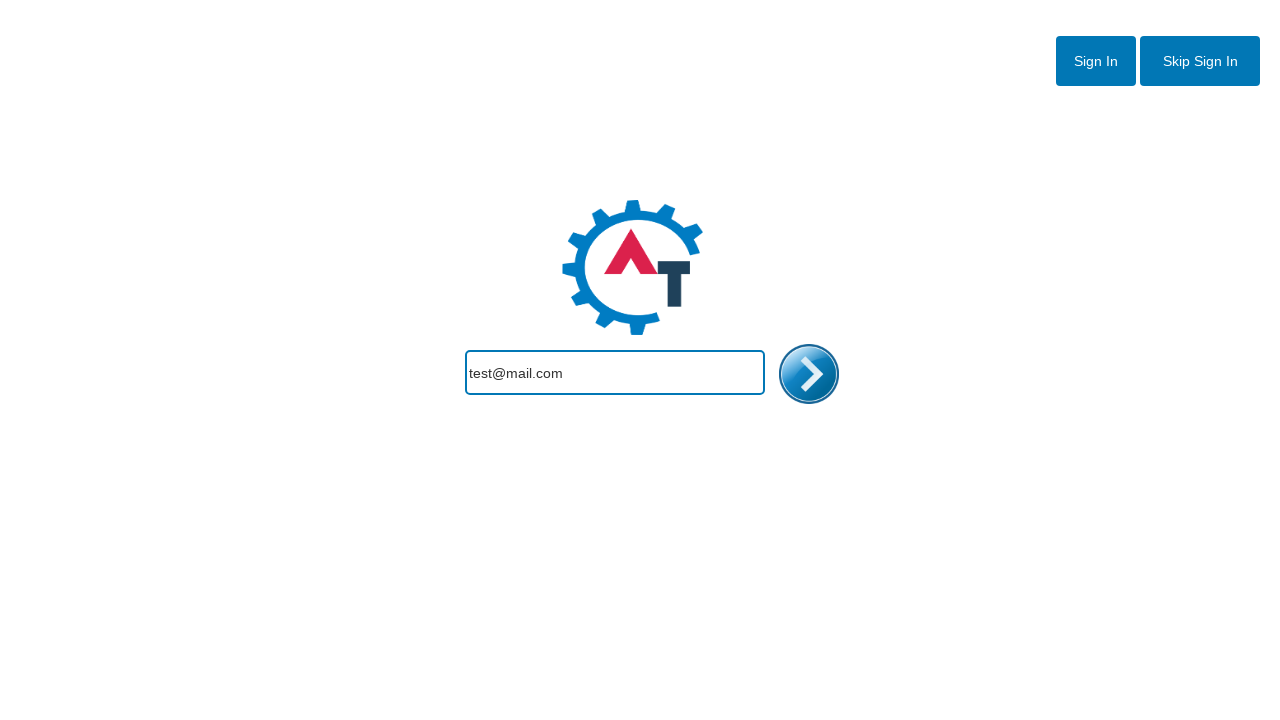

Clicked proceed button to navigate to registration form at (809, 374) on #enterimg
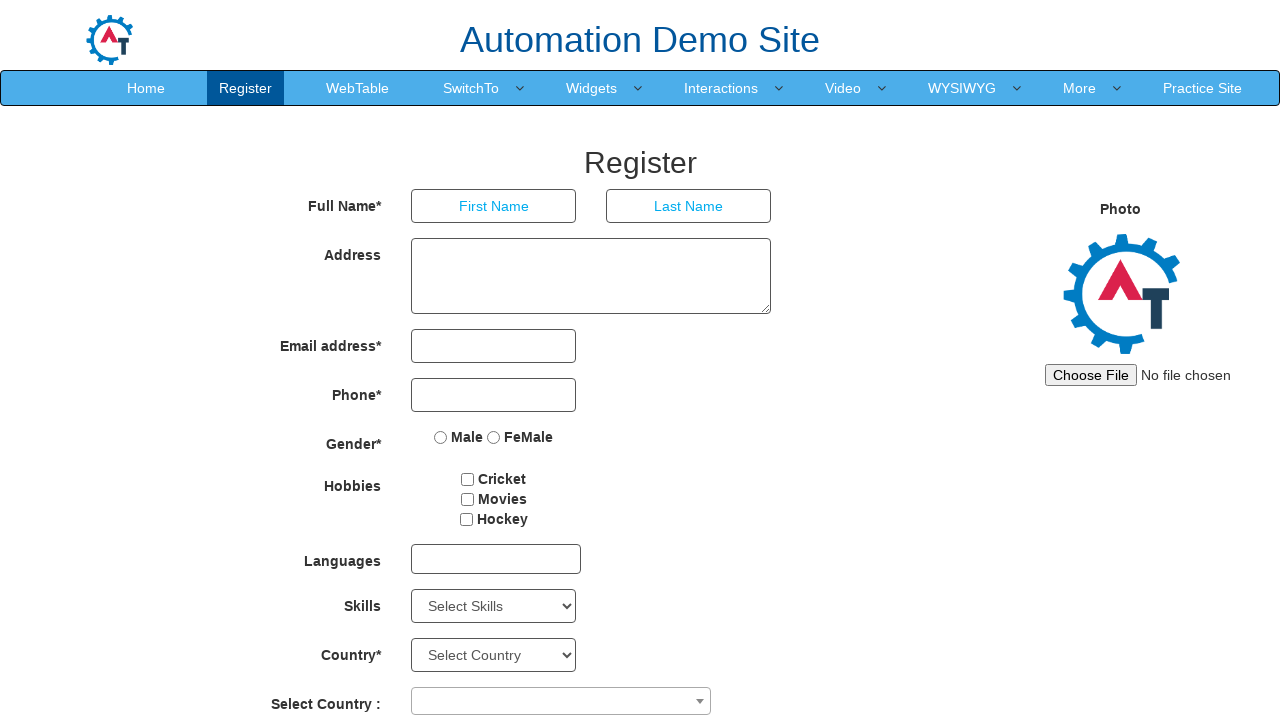

Registration form loaded with first name field visible
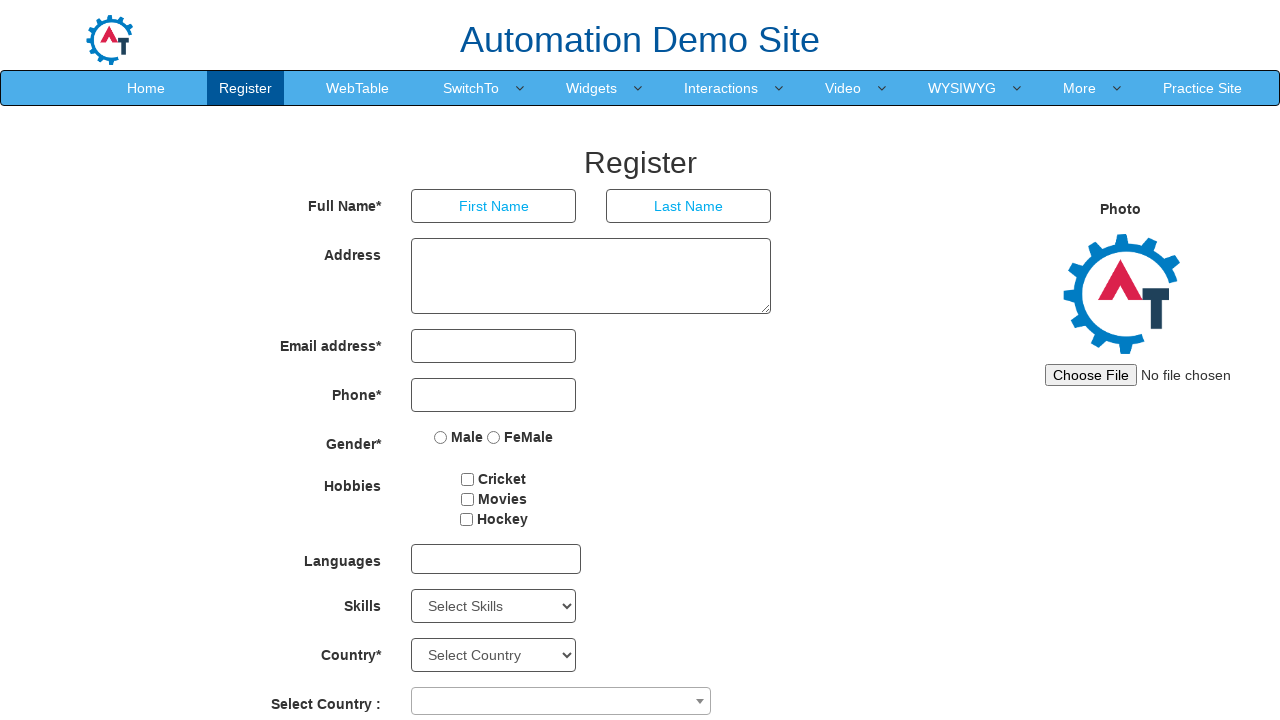

Filled first name field with 'Nita' on input[ng-model='FirstName']
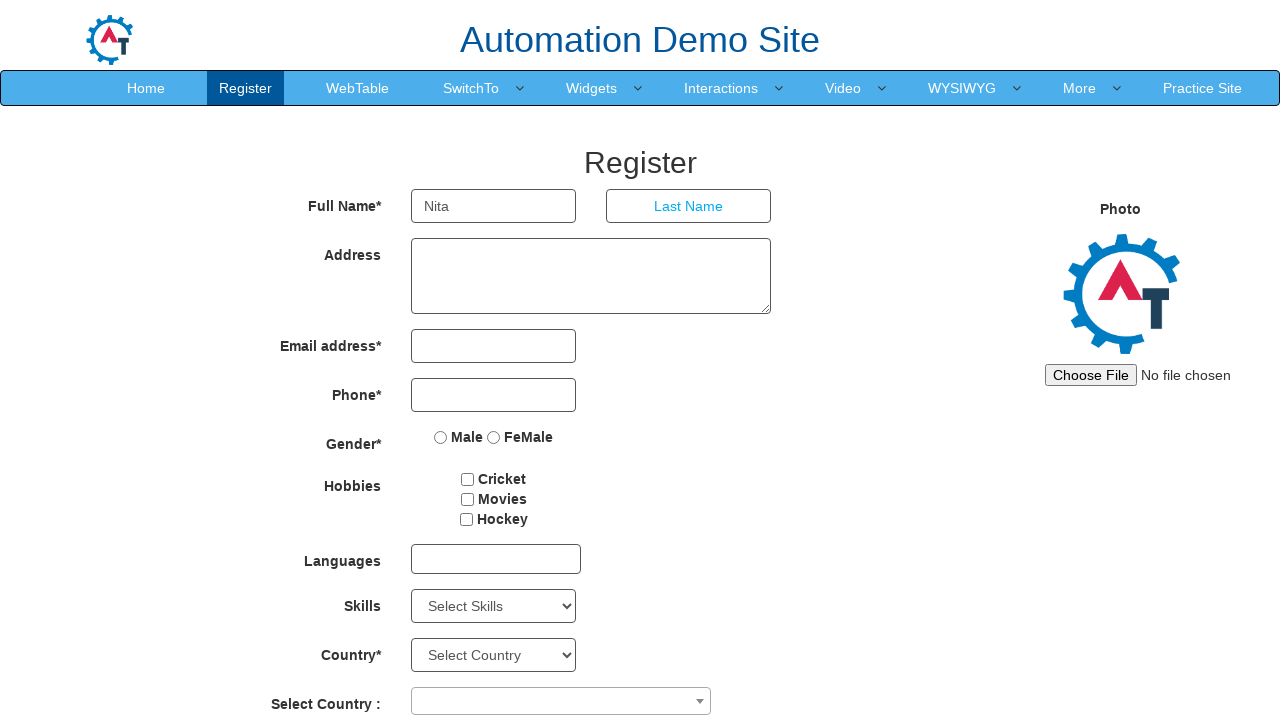

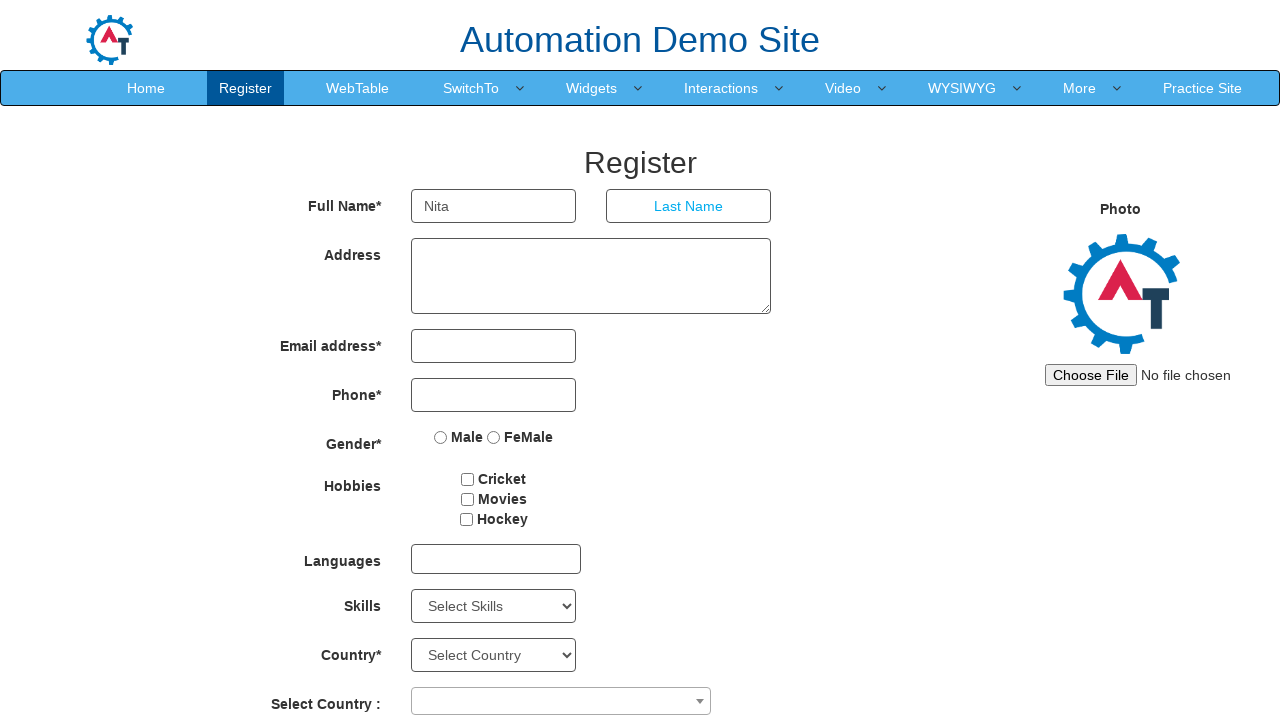